Tests form interaction by extracting a hidden value from an element's attribute, calculating an answer using a mathematical formula, filling in the result, checking checkboxes, and submitting the form.

Starting URL: http://suninjuly.github.io/get_attribute.html

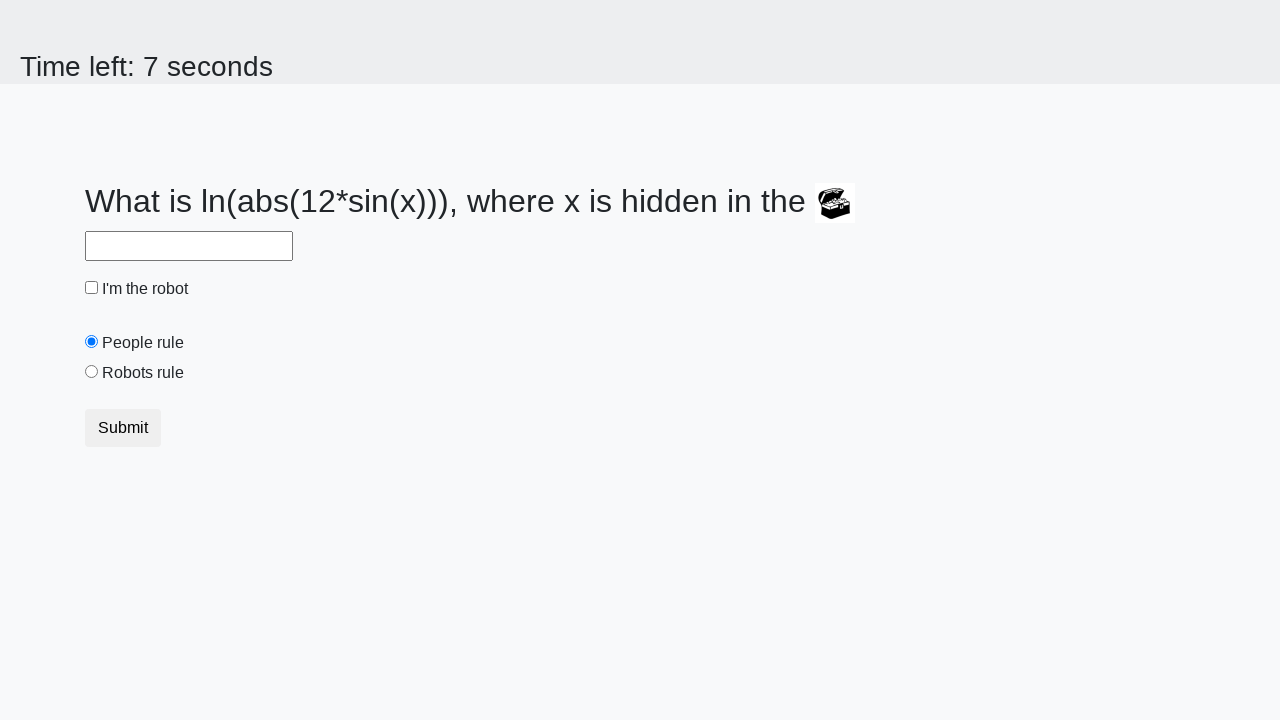

Located treasure element with hidden valuex attribute
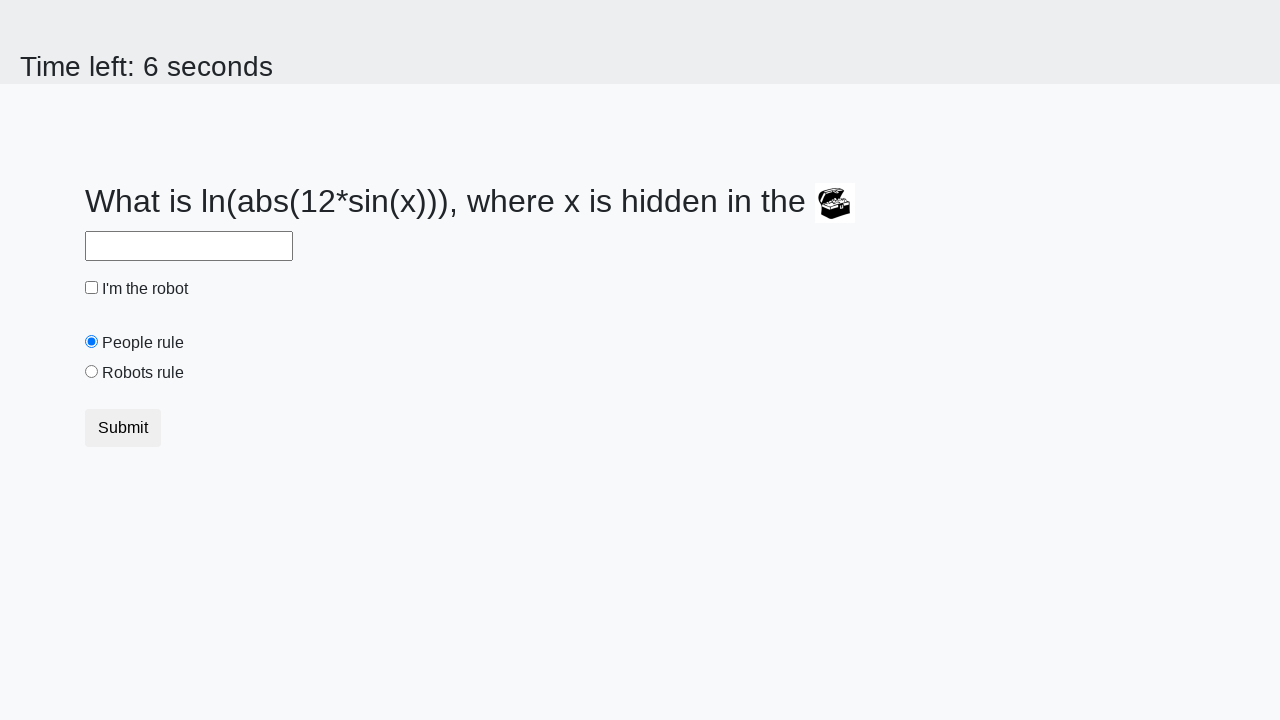

Extracted hidden value from treasure element: 596
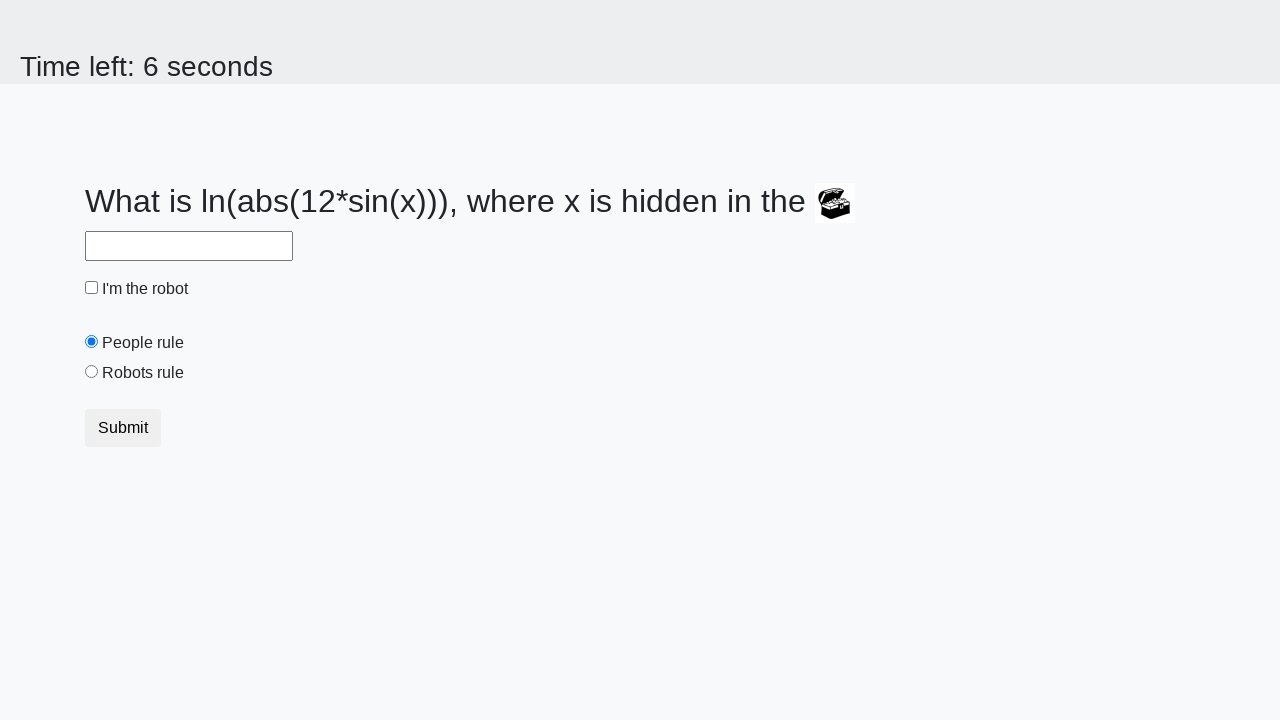

Calculated answer using mathematical formula: 2.2427625218257057
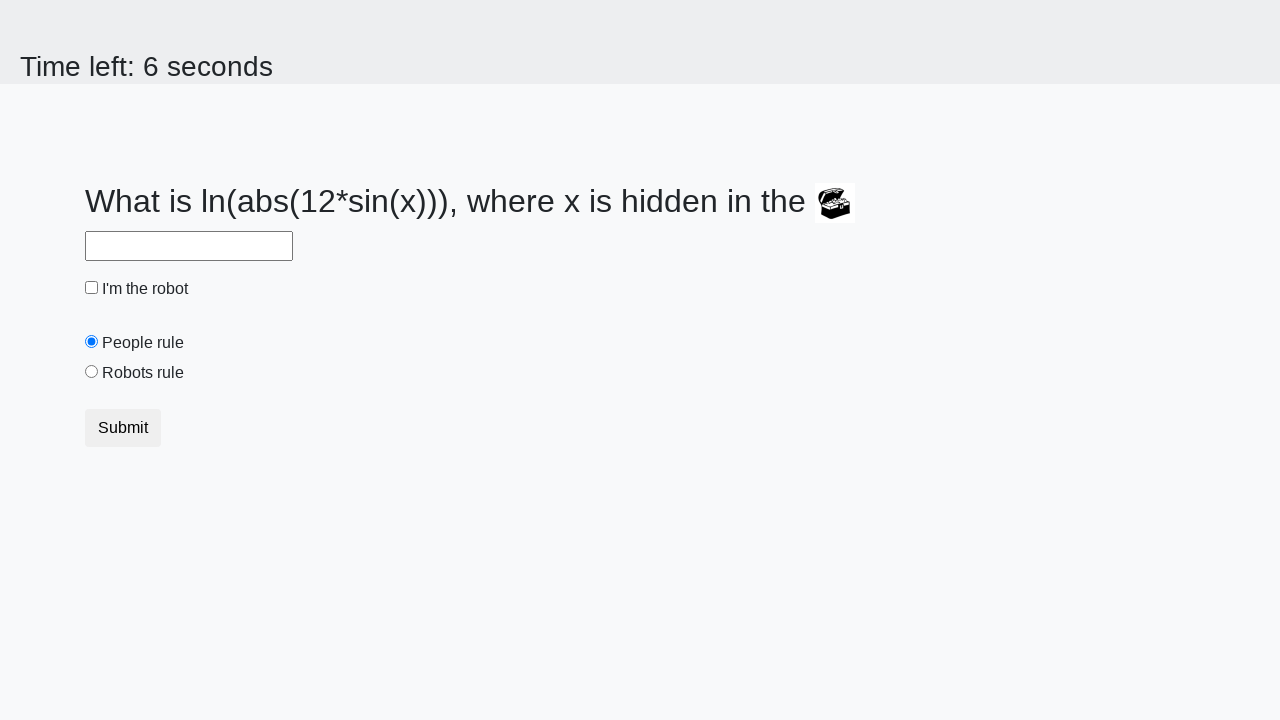

Filled answer field with calculated value: 2.2427625218257057 on #answer
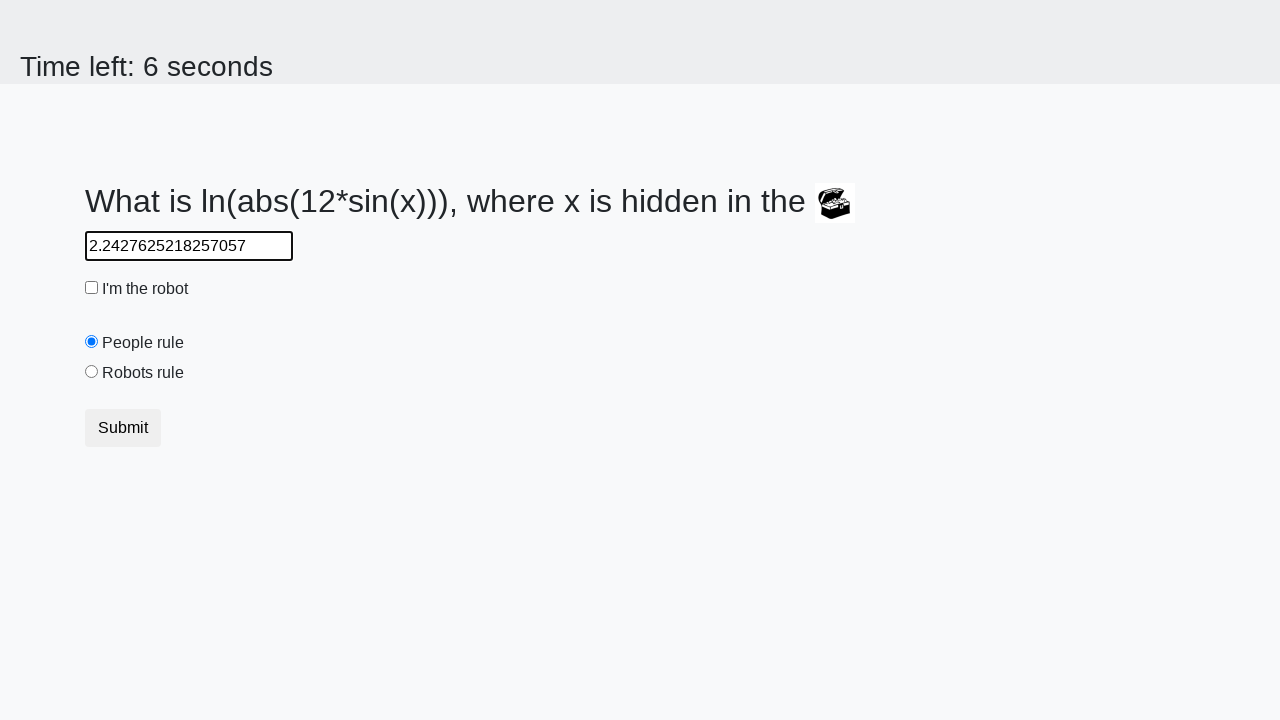

Checked the robot checkbox at (92, 288) on #robotCheckbox
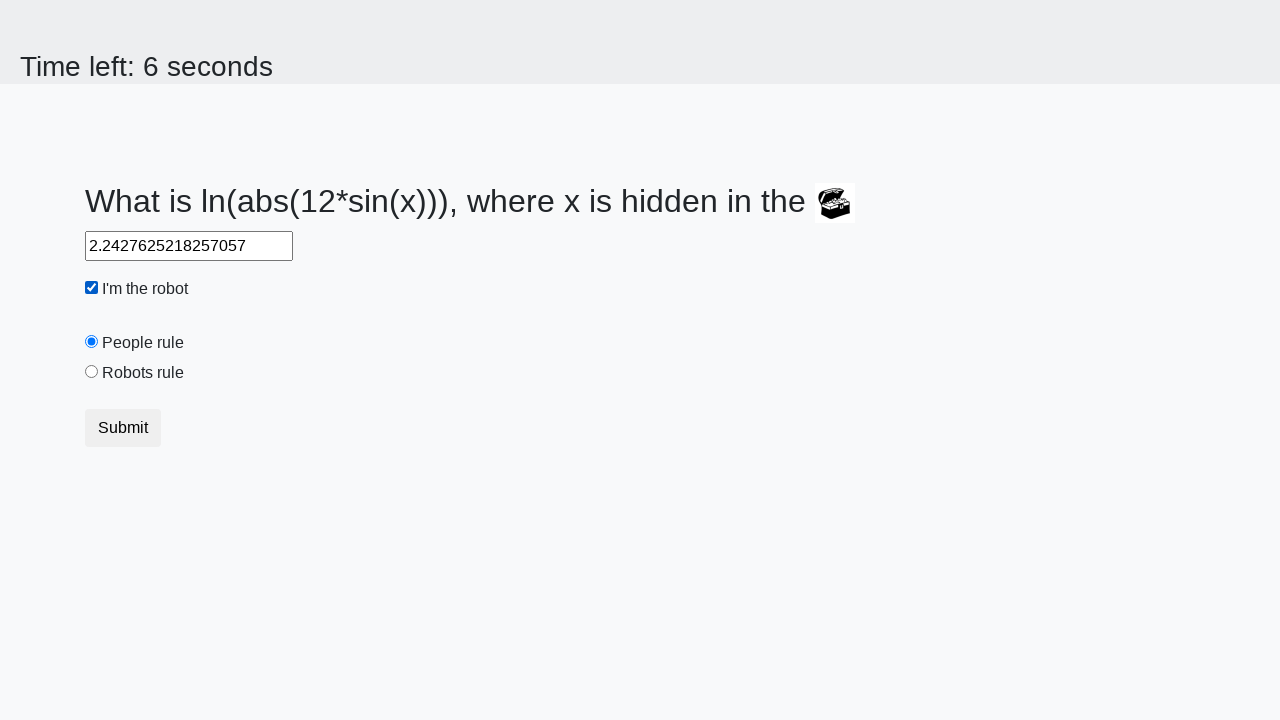

Checked the robots rule checkbox at (92, 372) on #robotsRule
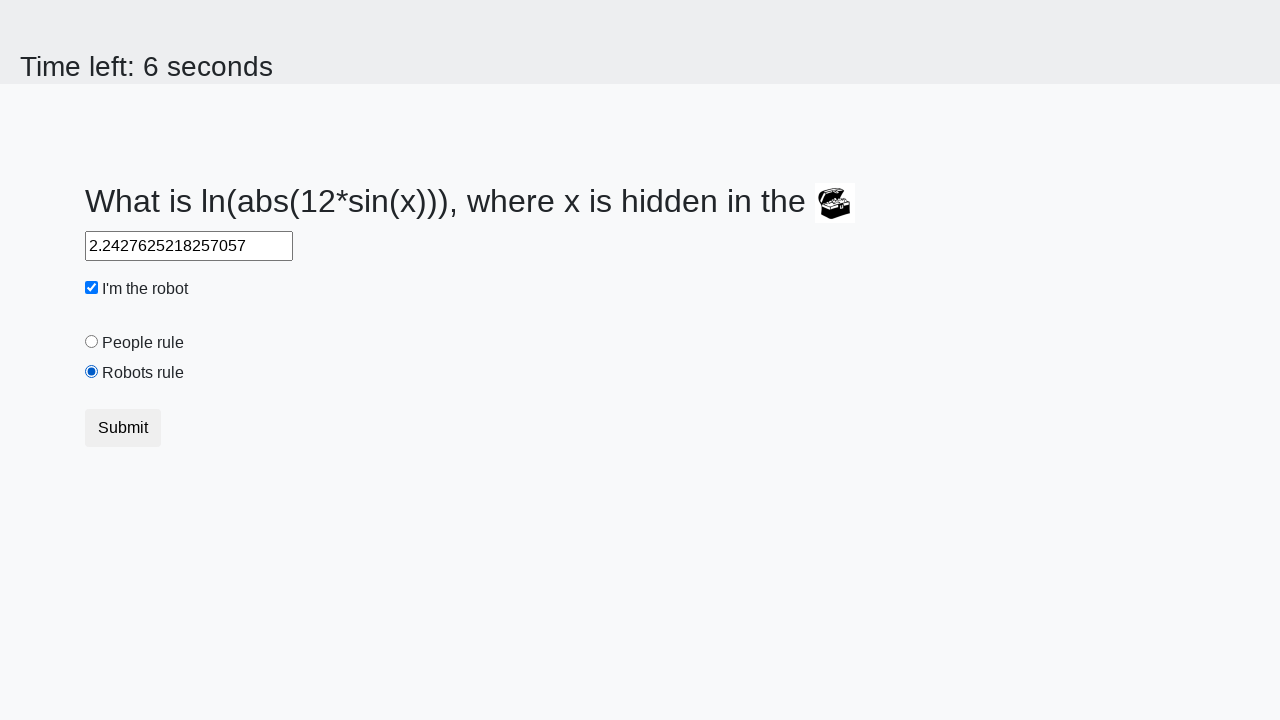

Clicked the form submit button at (123, 428) on xpath=//button[@type='submit']
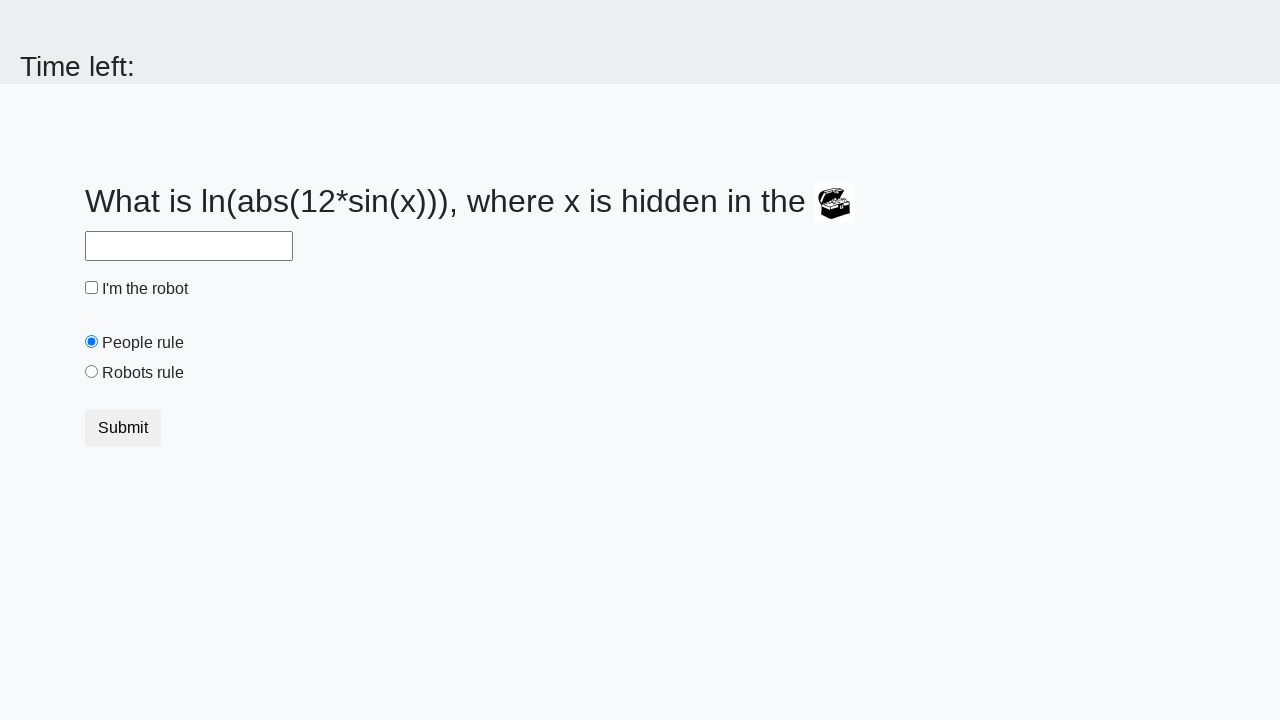

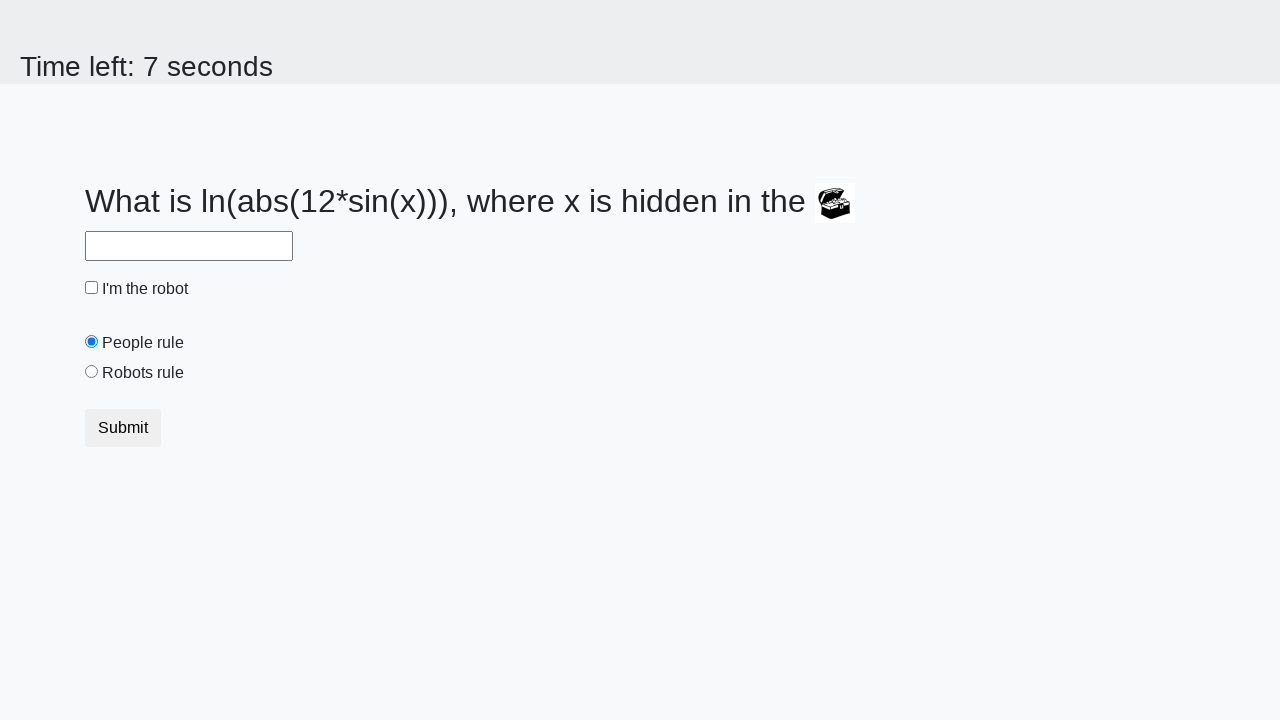